Tests clicking a button that triggers a JavaScript alert and accepting the alert

Starting URL: https://demoqa.com/alerts

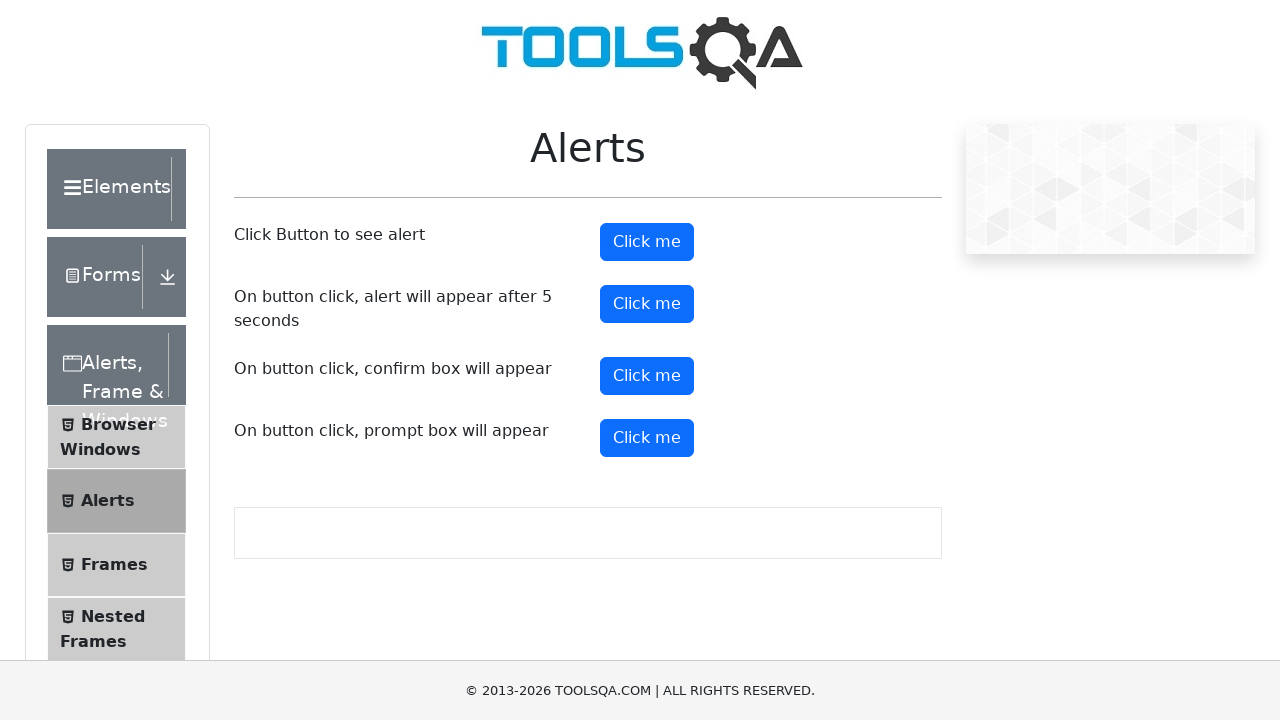

Navigated to alerts demo page
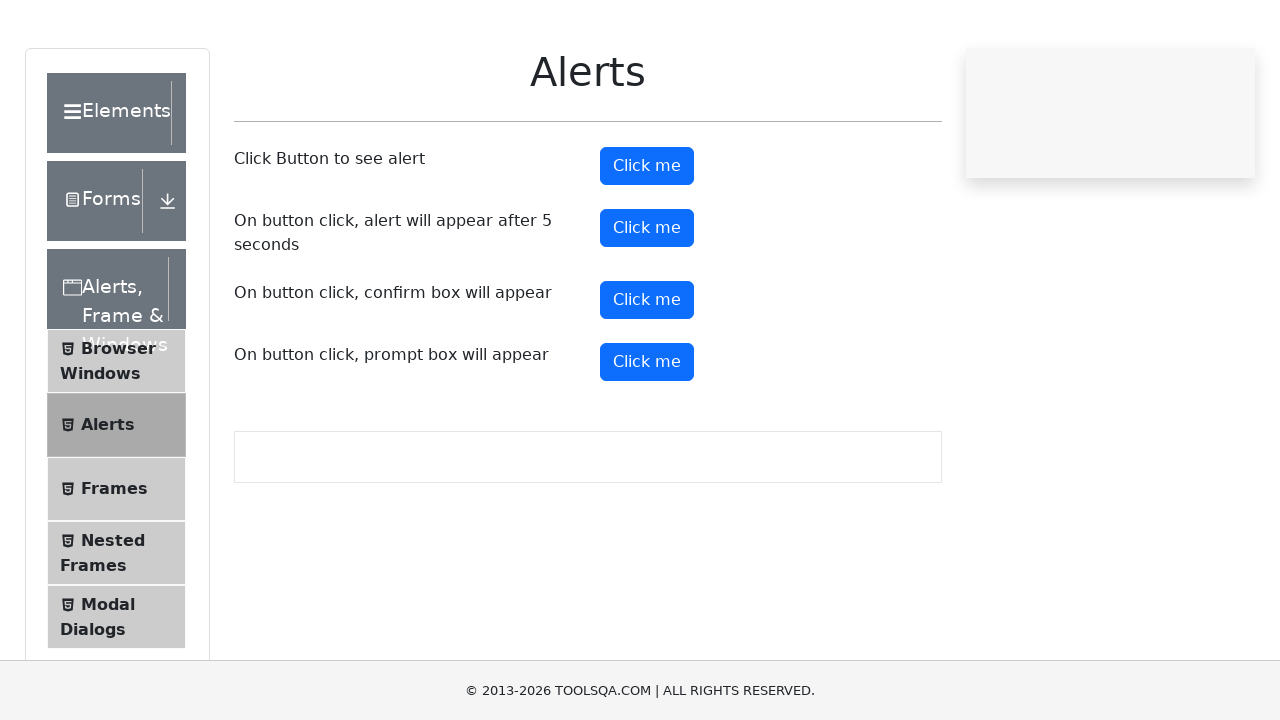

Clicked the alert button at (647, 242) on #alertButton
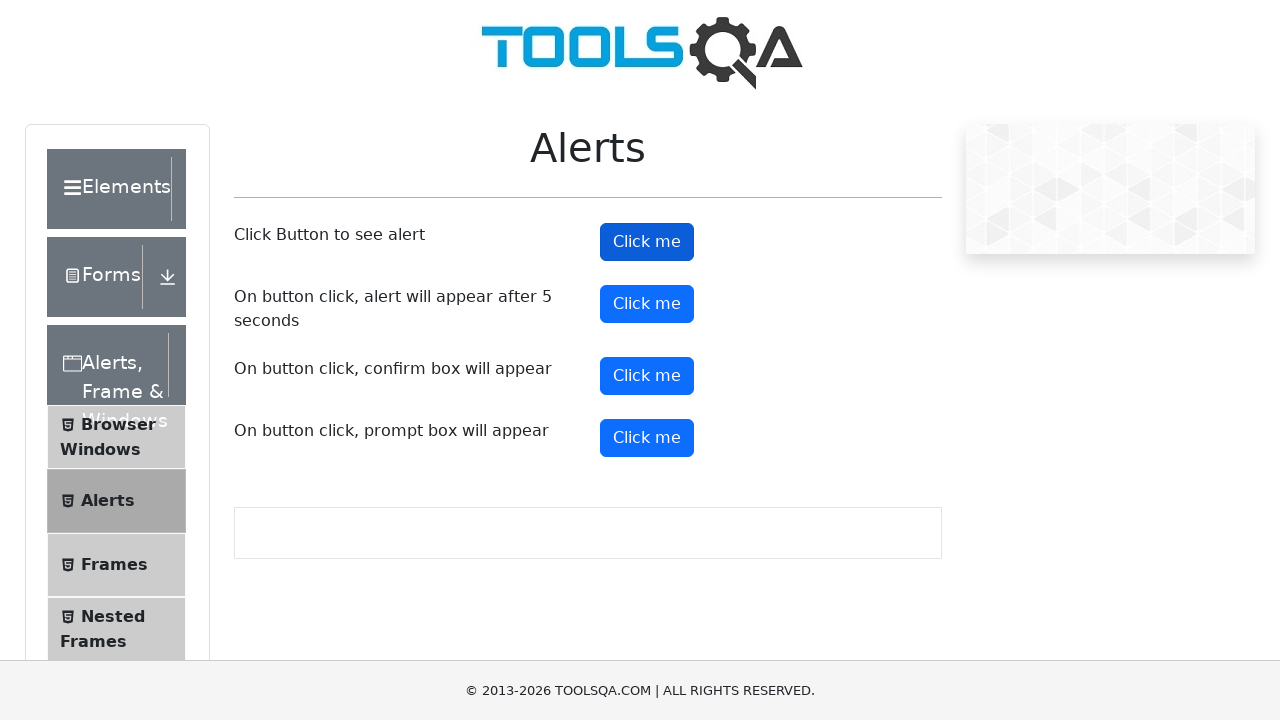

Set up dialog handler to accept alert
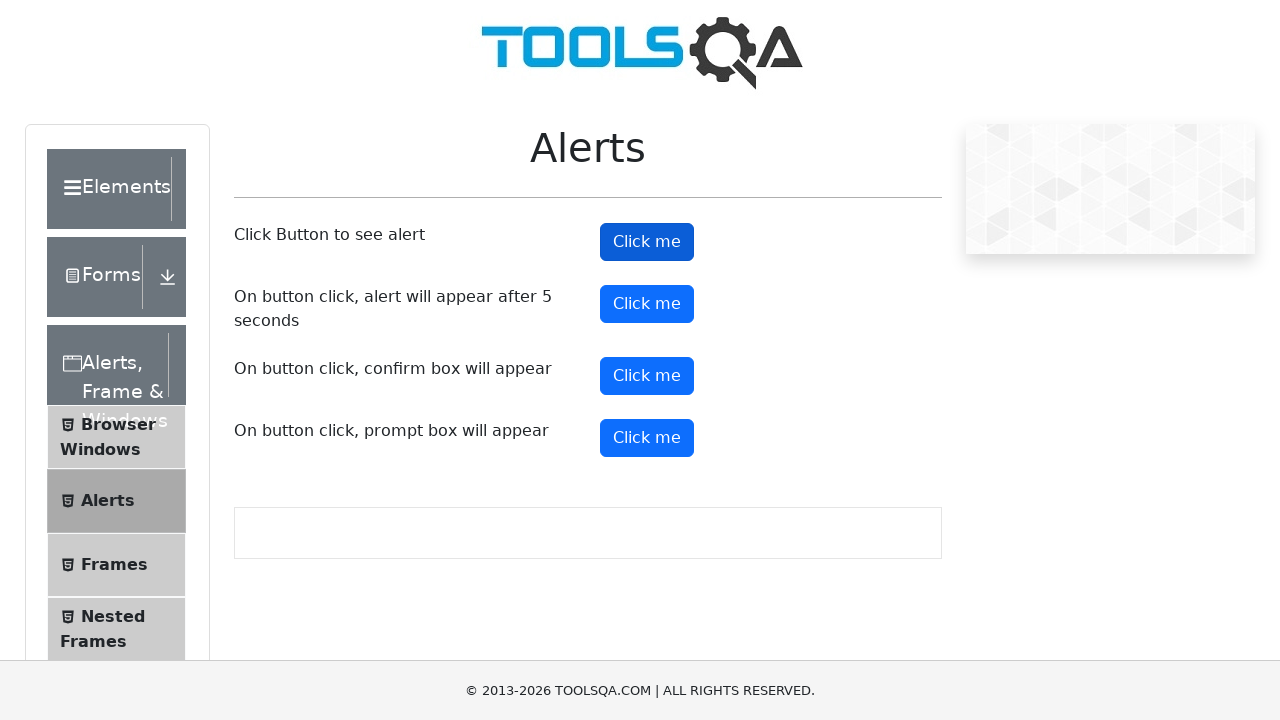

Waited for alert to be processed
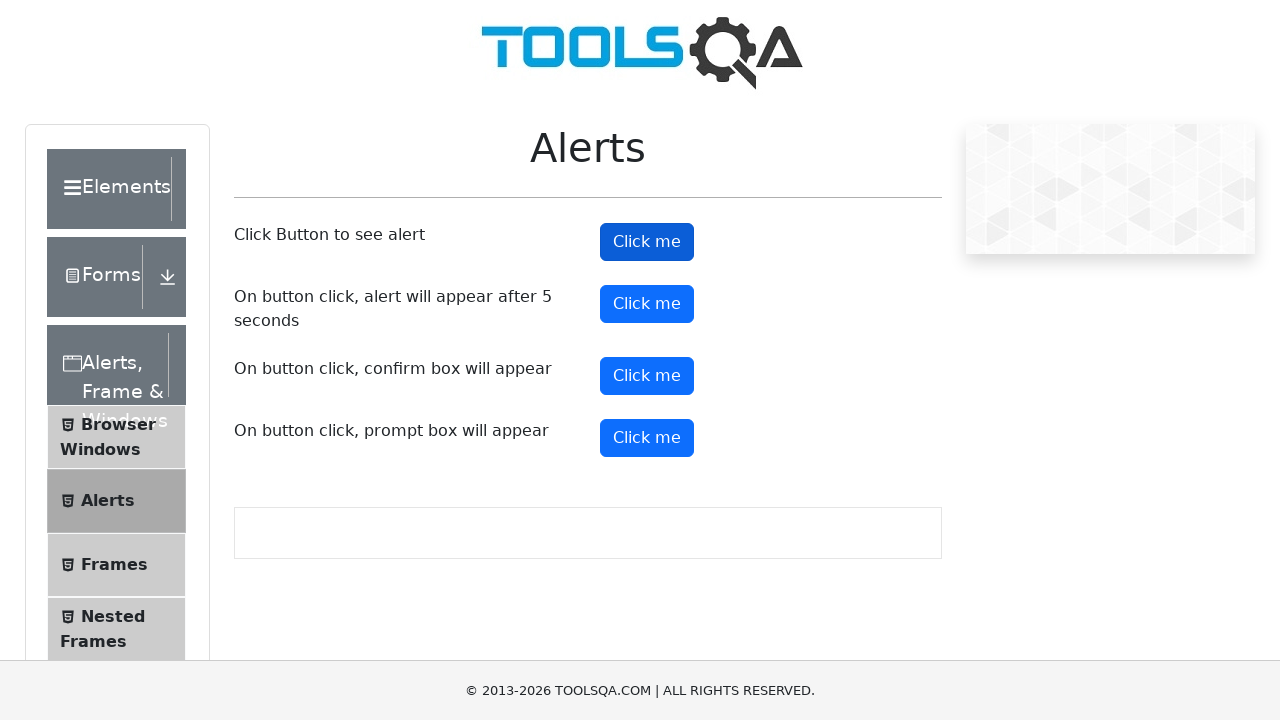

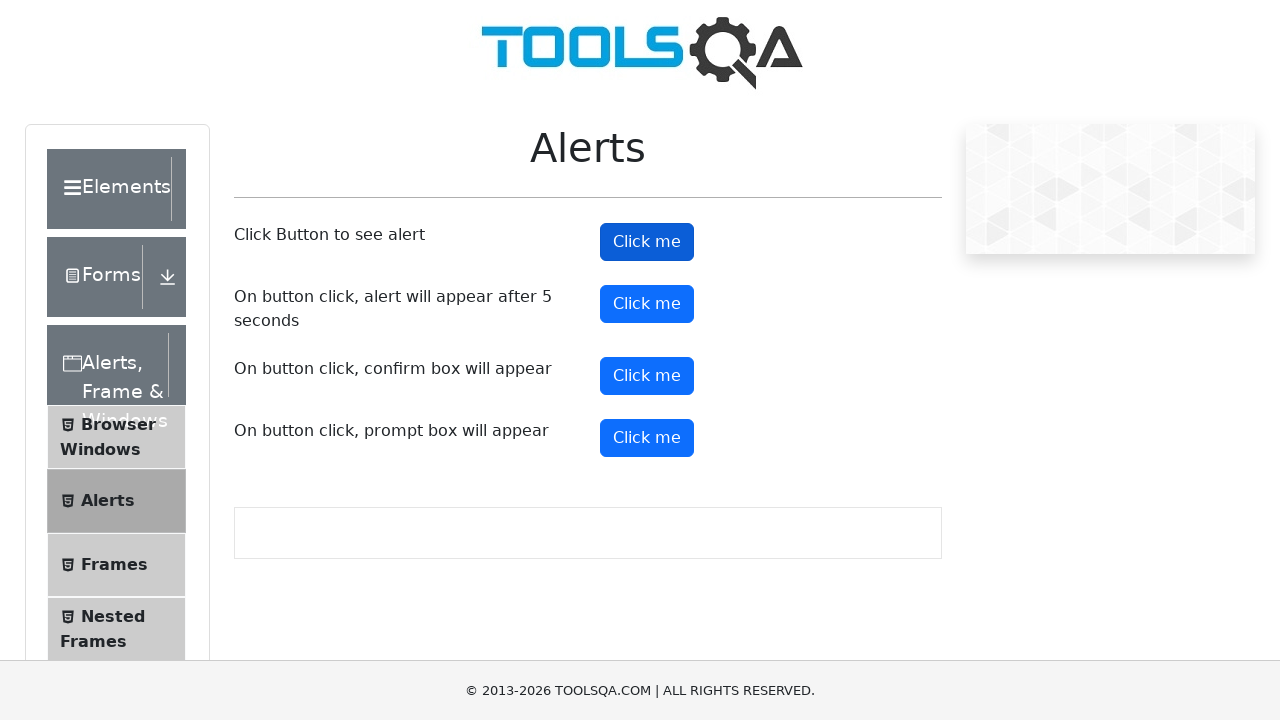